Tests JavaScript prompt alert functionality by clicking a button within an iframe, entering text into the prompt, and verifying the entered text appears on the page

Starting URL: https://www.w3schools.com/js/tryit.asp?filename=tryjs_prompt

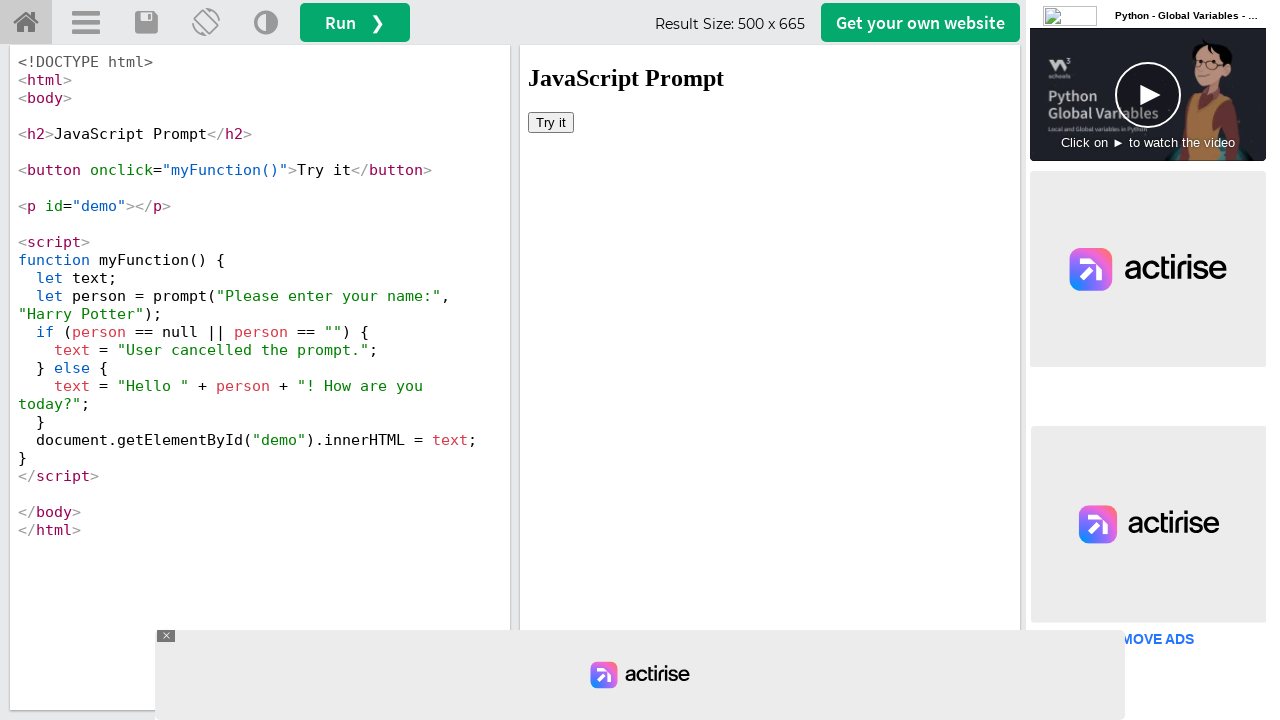

Switched to iframeResult containing the Try it button
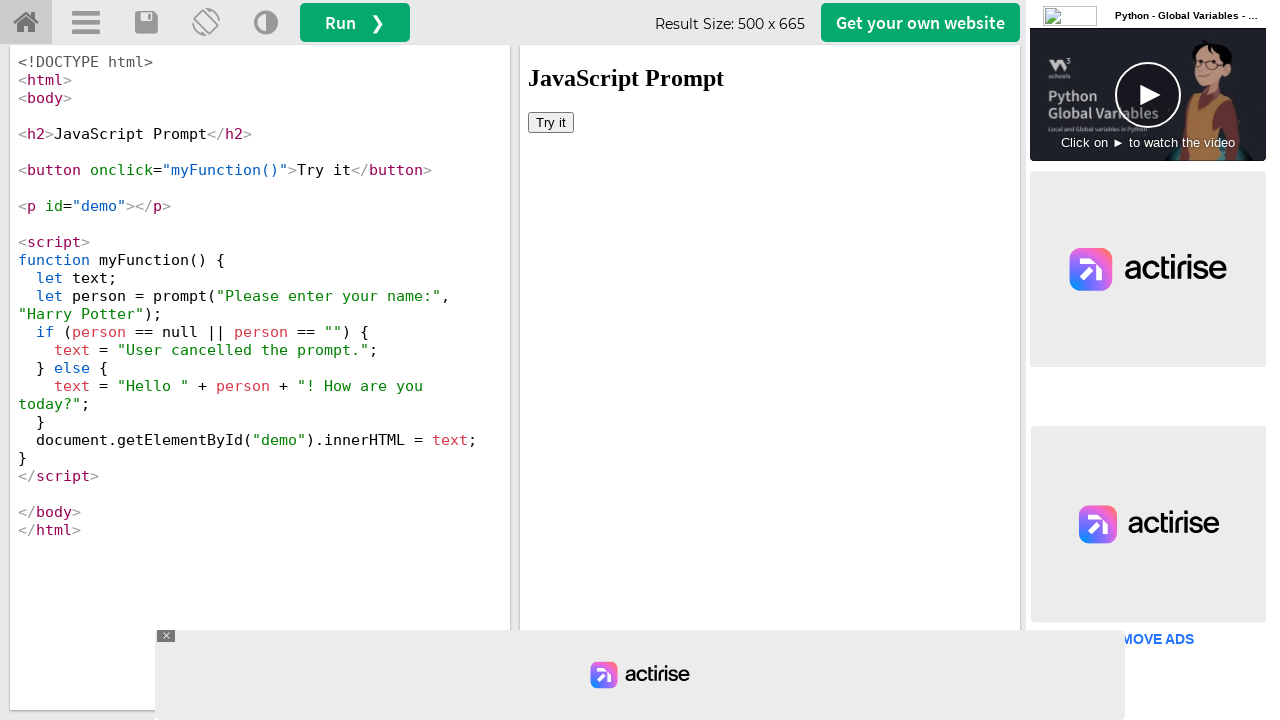

Clicked the Try it button to trigger the prompt alert at (551, 122) on xpath=//button[text()='Try it']
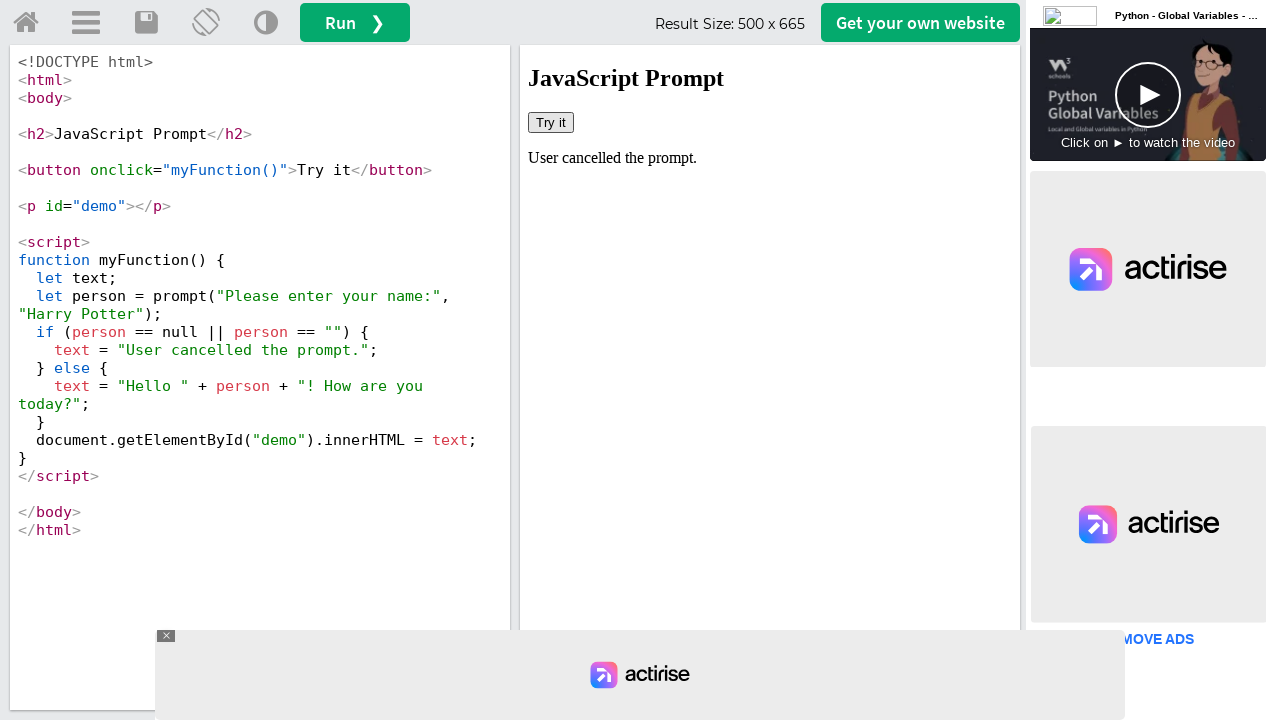

Set up dialog handler to accept prompt with text 'kalpana'
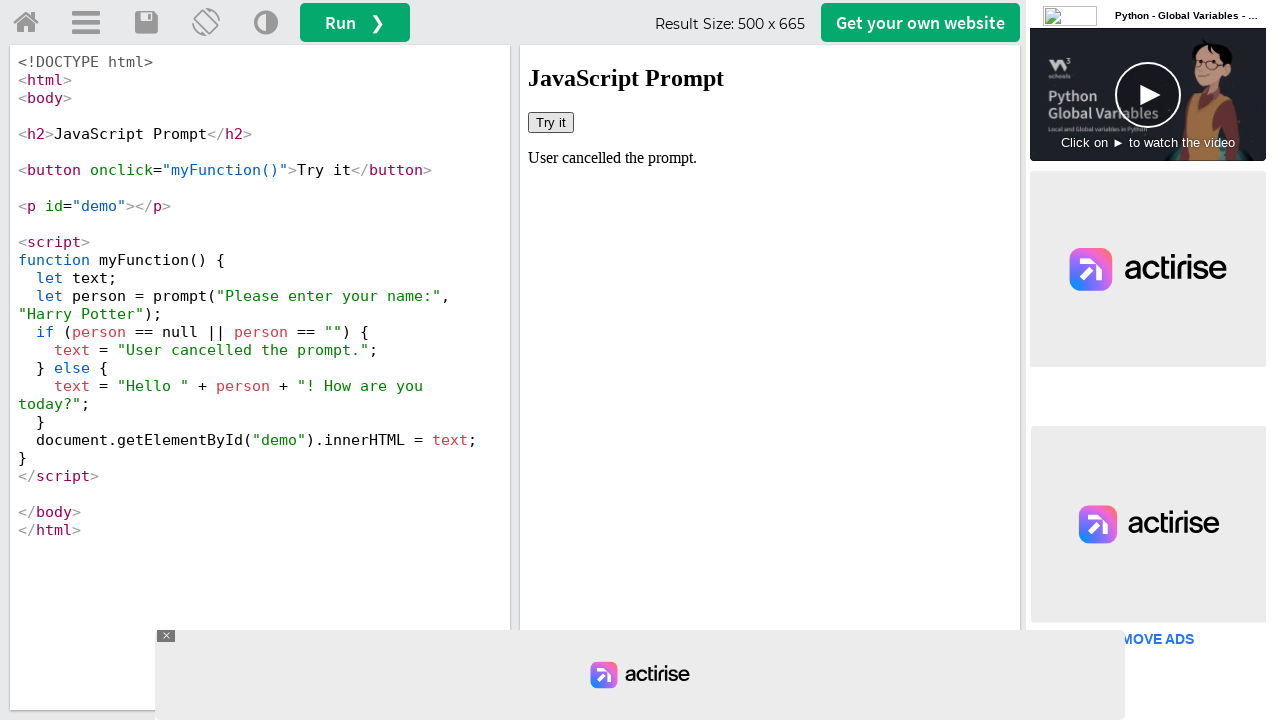

Retrieved text content from demo element
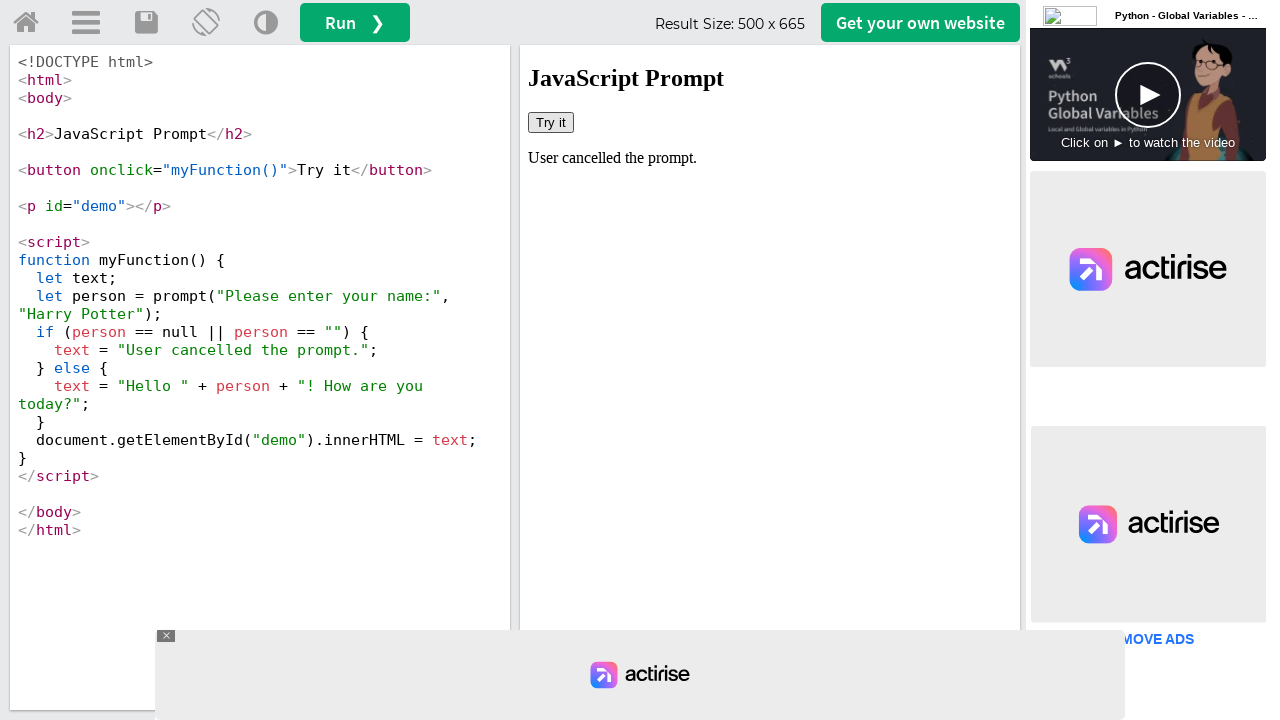

Verification failed: 'kalpana' not found in demo text
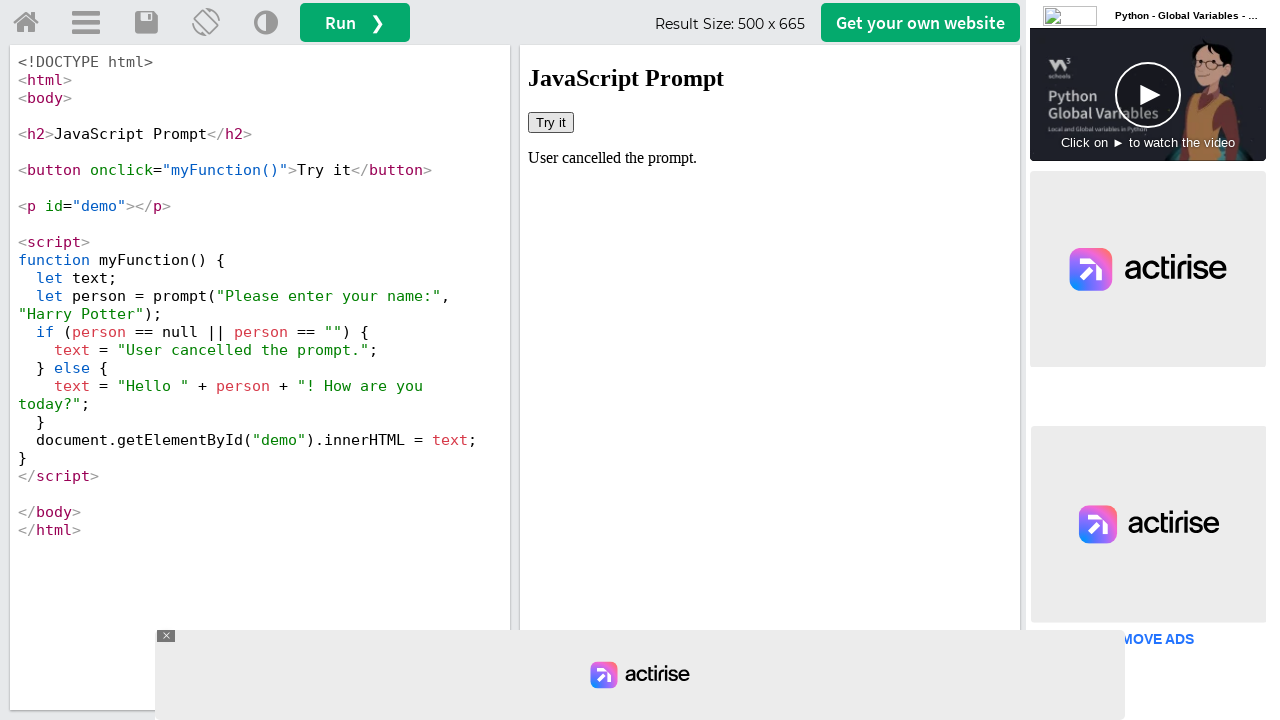

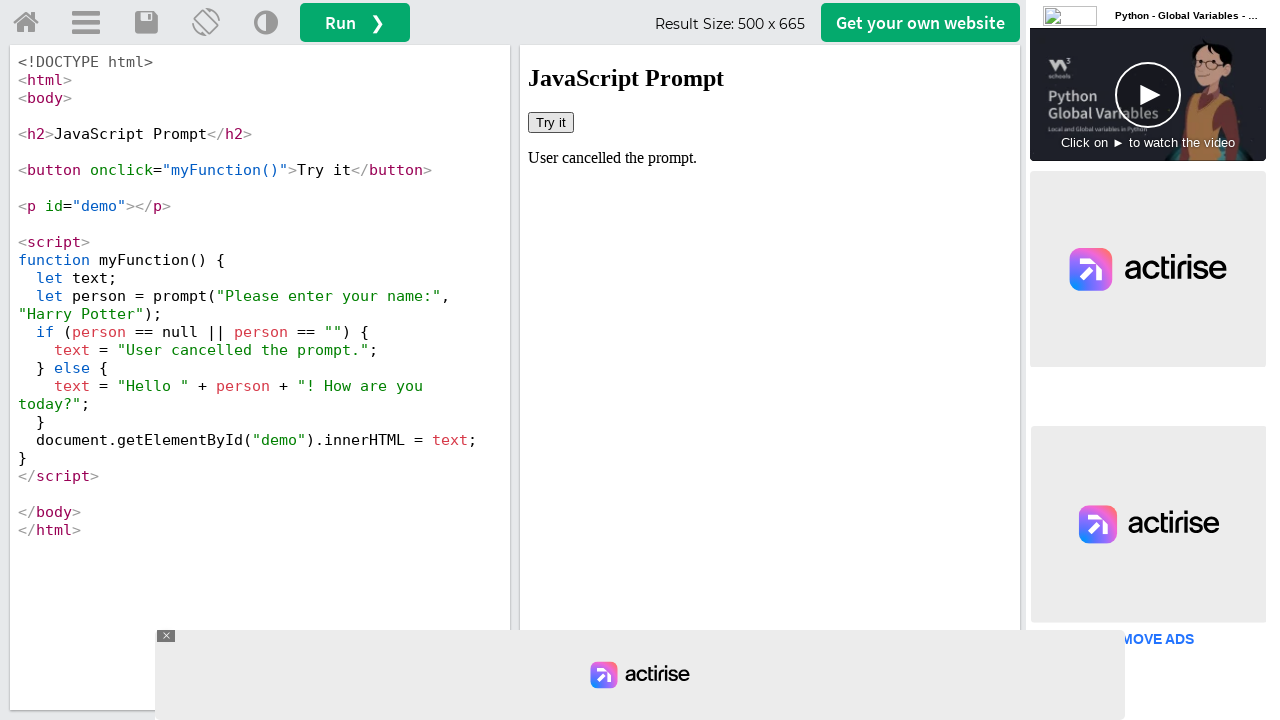